Tests double-click functionality on a jQuery demo page by double-clicking an element in an iframe, capturing the color change, entering it in a search box, and clicking a link at the bottom of the page

Starting URL: https://api.jquery.com/dblclick/

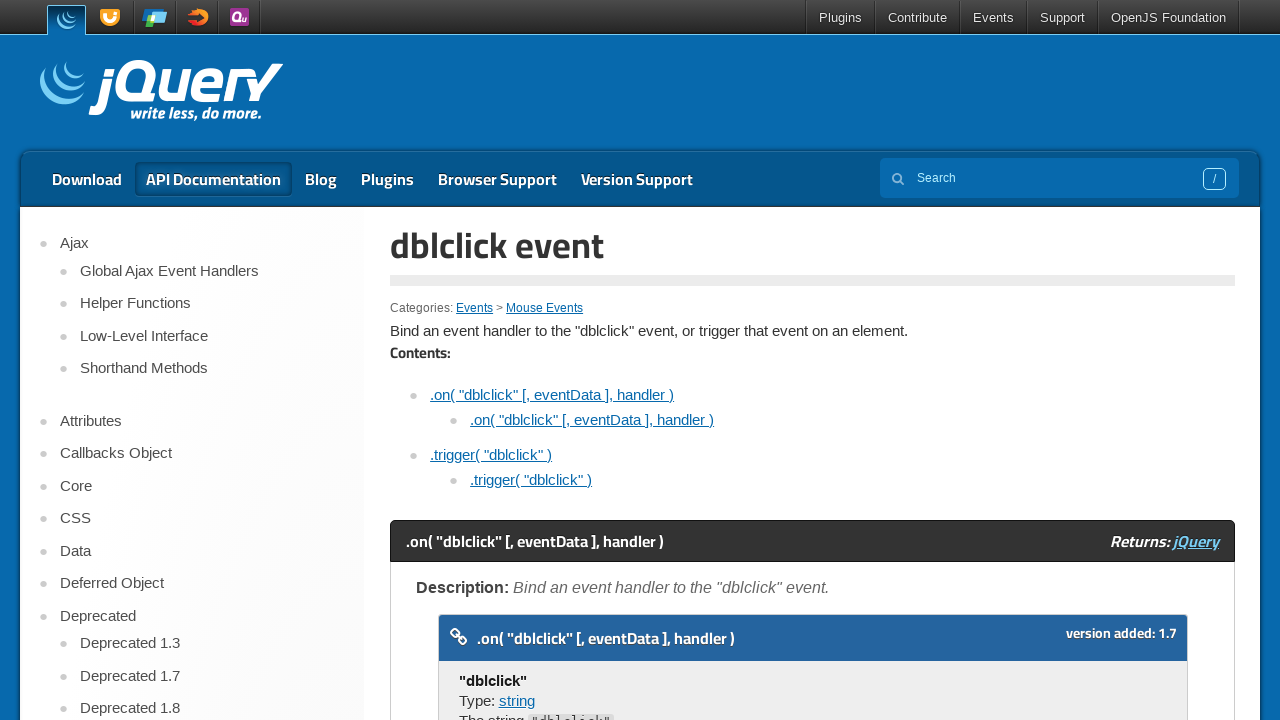

Located demo element in iframe
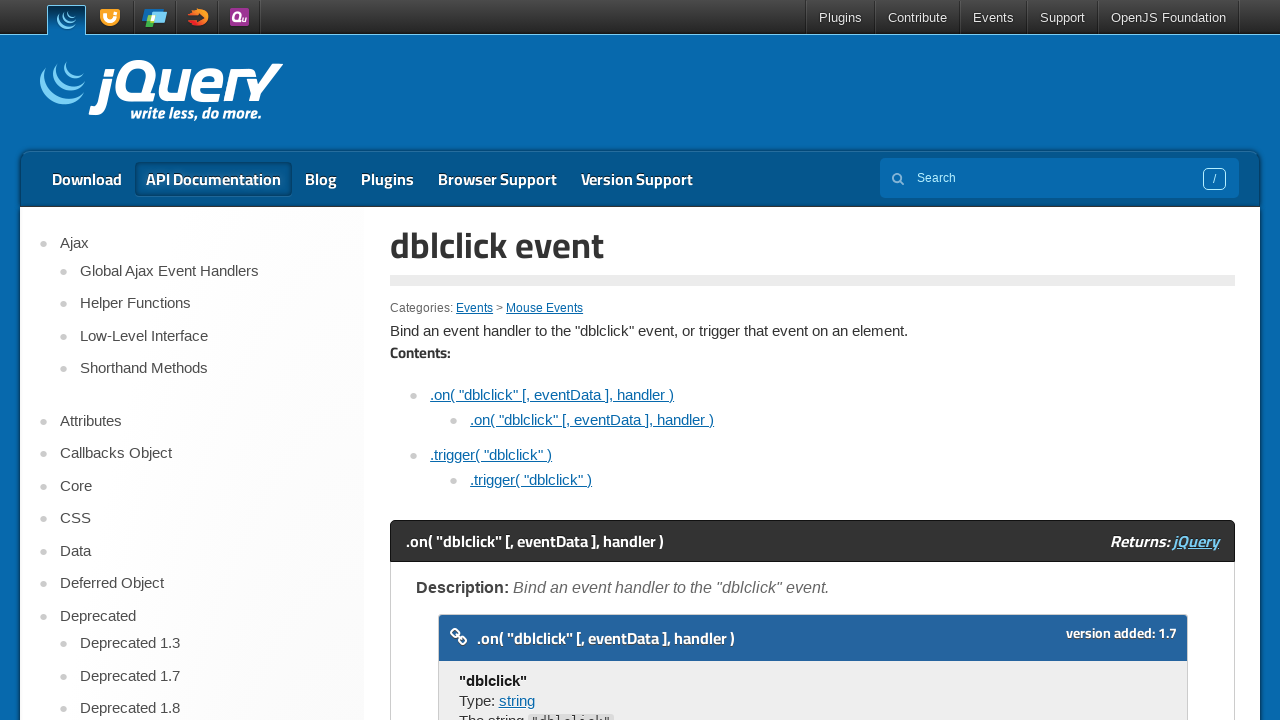

Scrolled demo element into view
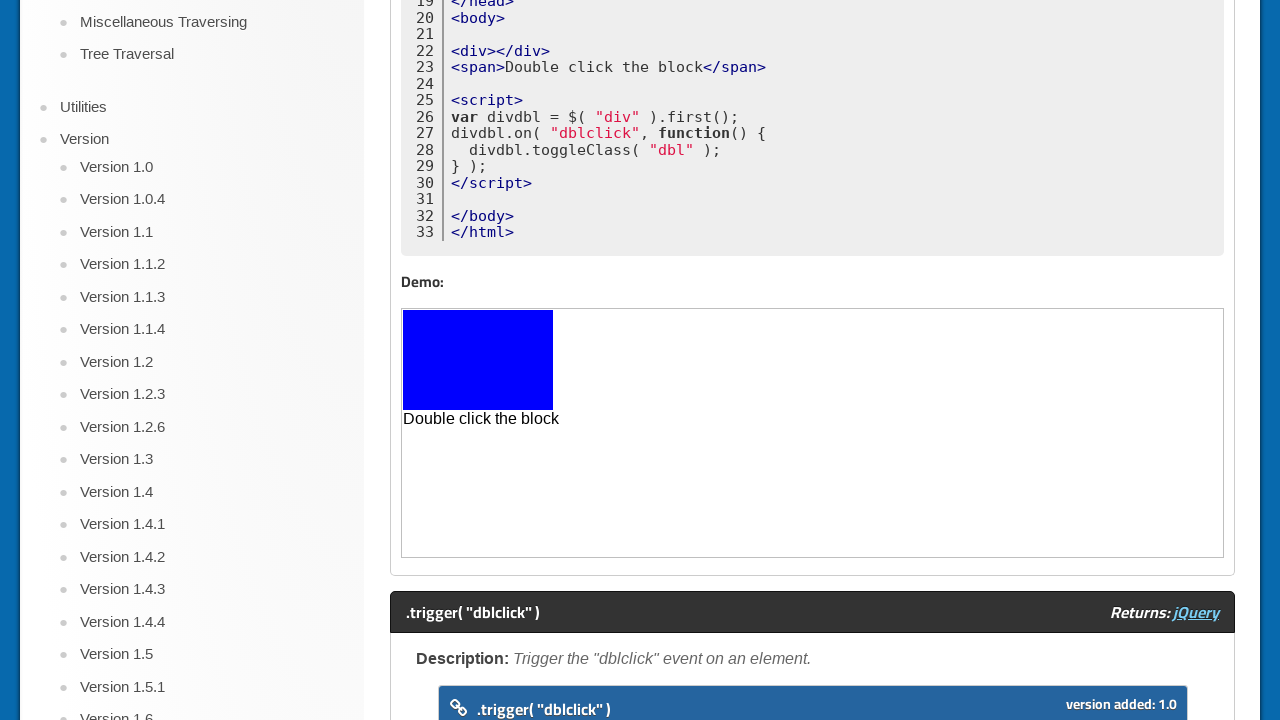

Double-clicked the demo element at (478, 360) on iframe >> nth=0 >> internal:control=enter-frame >> body > div
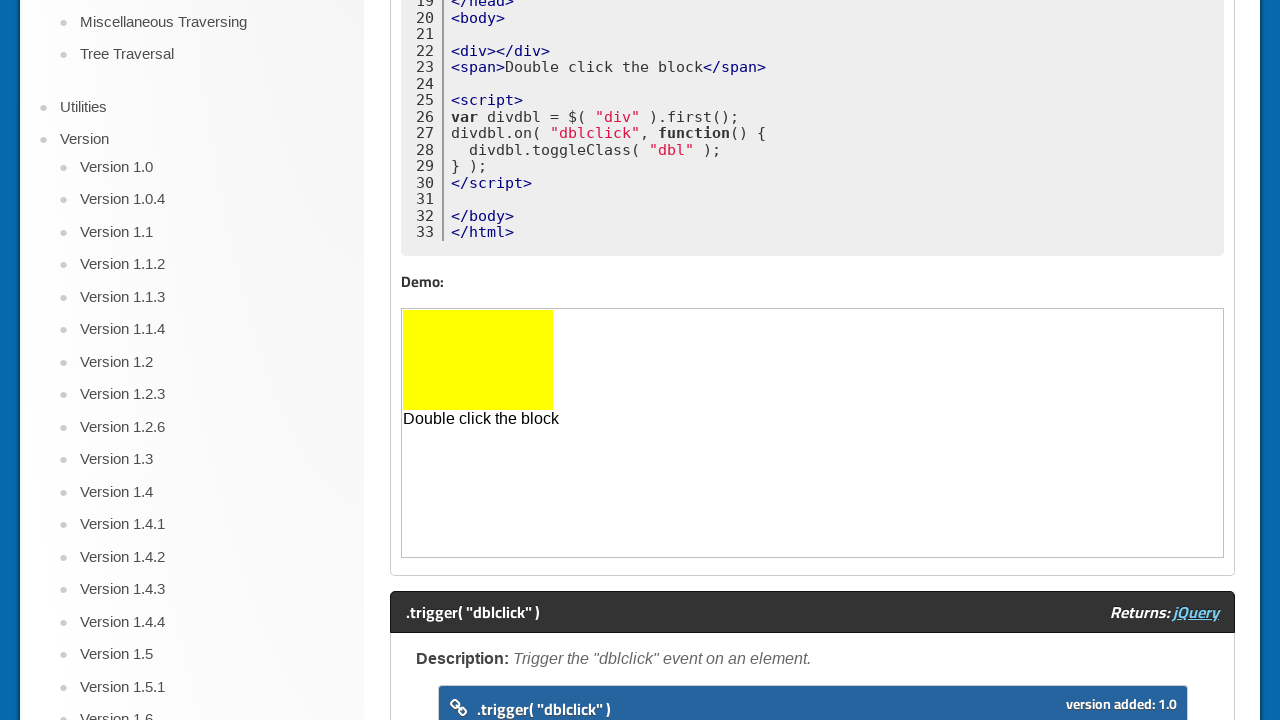

Captured element background color: rgb(255, 255, 0)
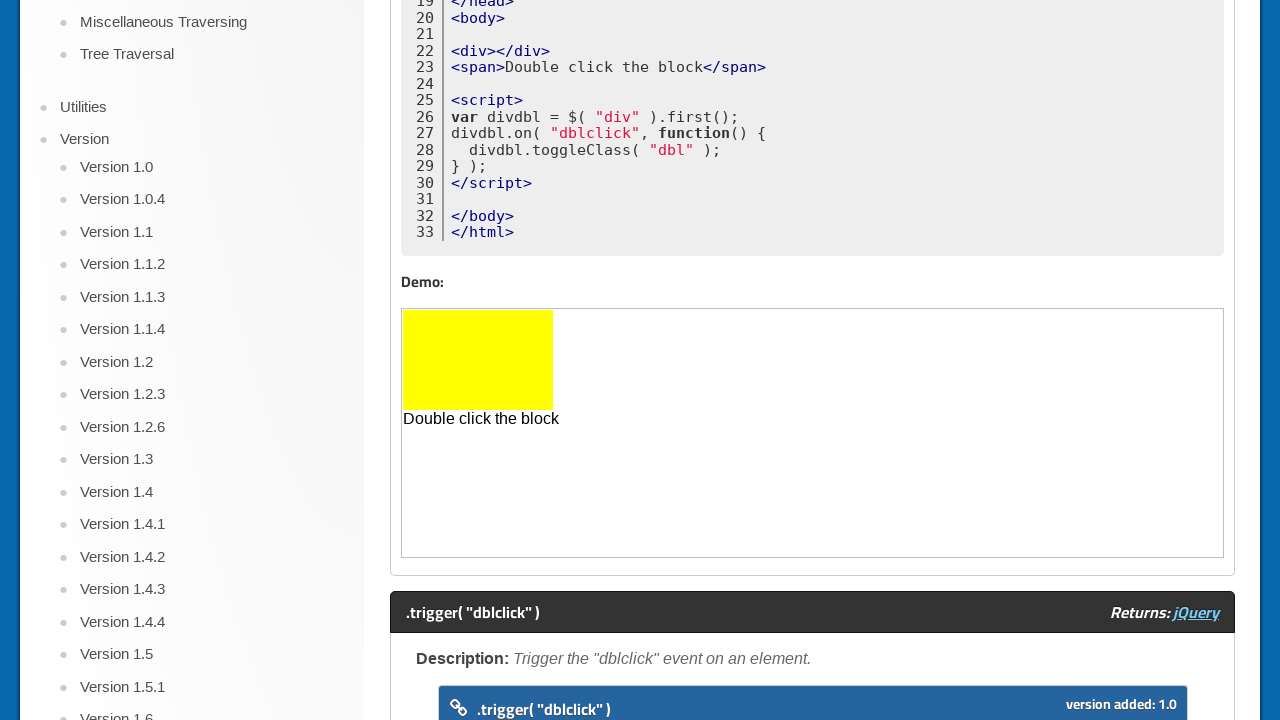

Located search bar on main page
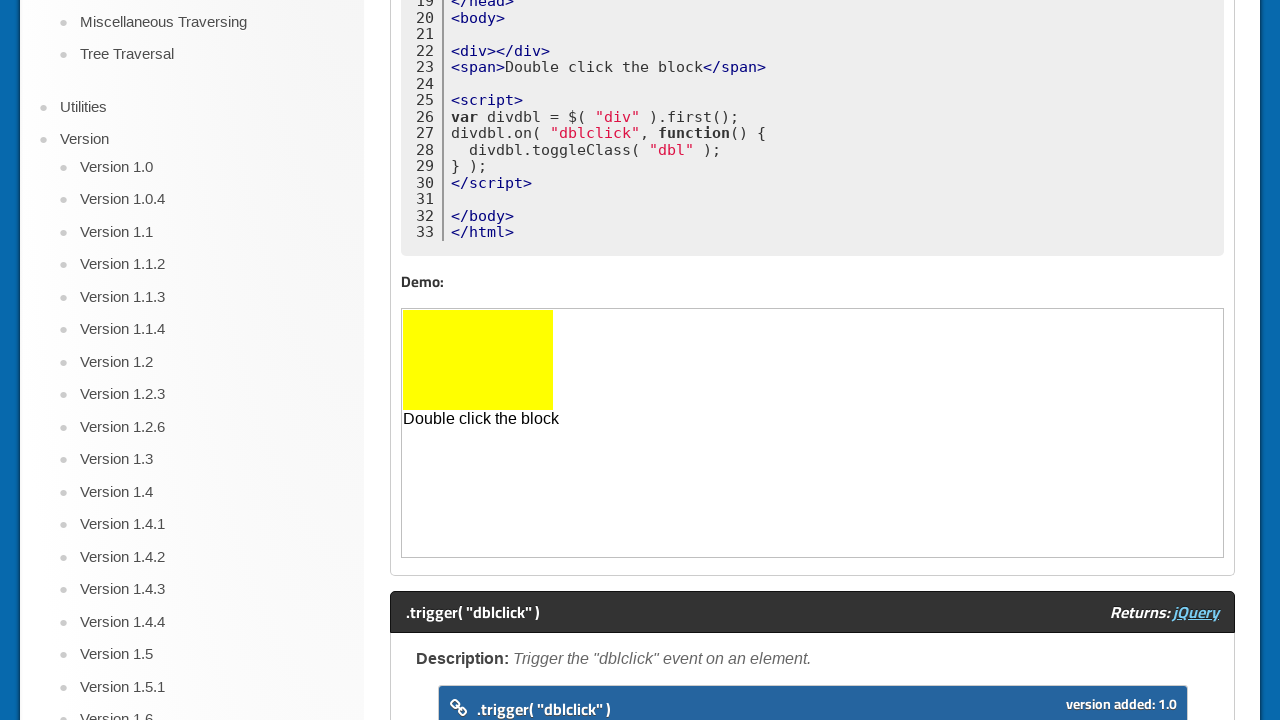

Scrolled search bar into view
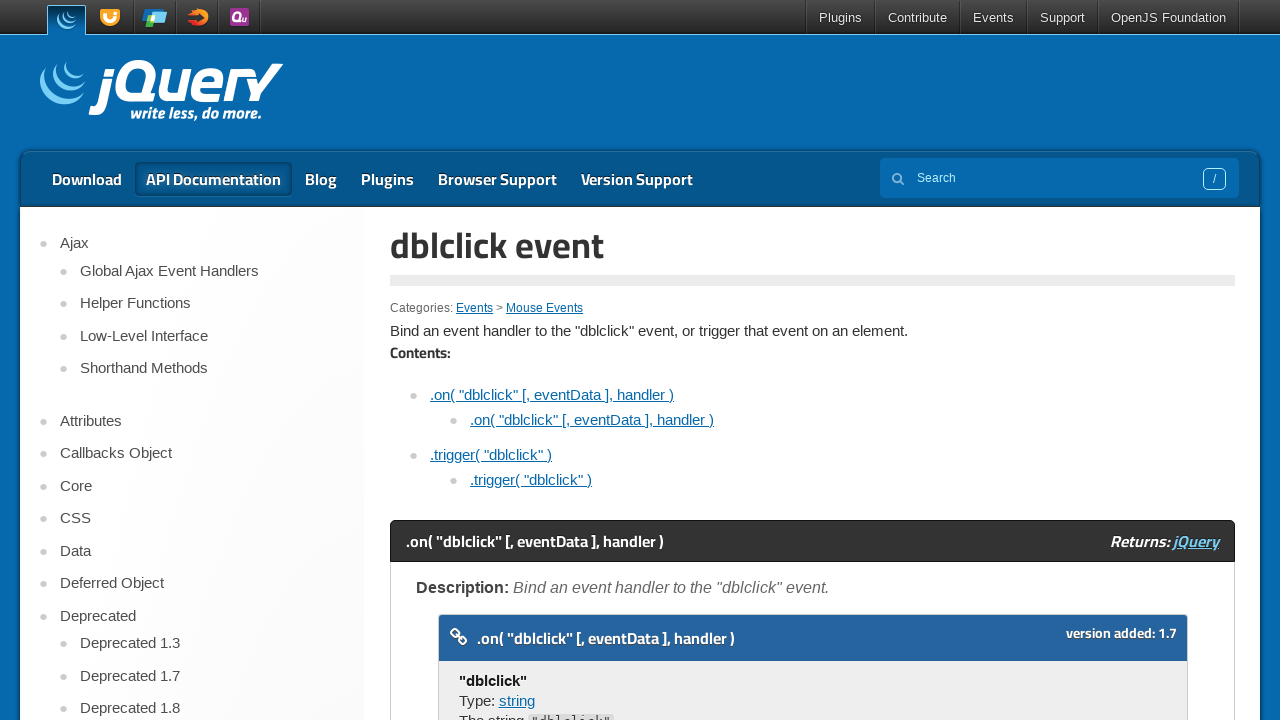

Entered color value 'rgb(255, 255, 0)' in search box on input[name='s']
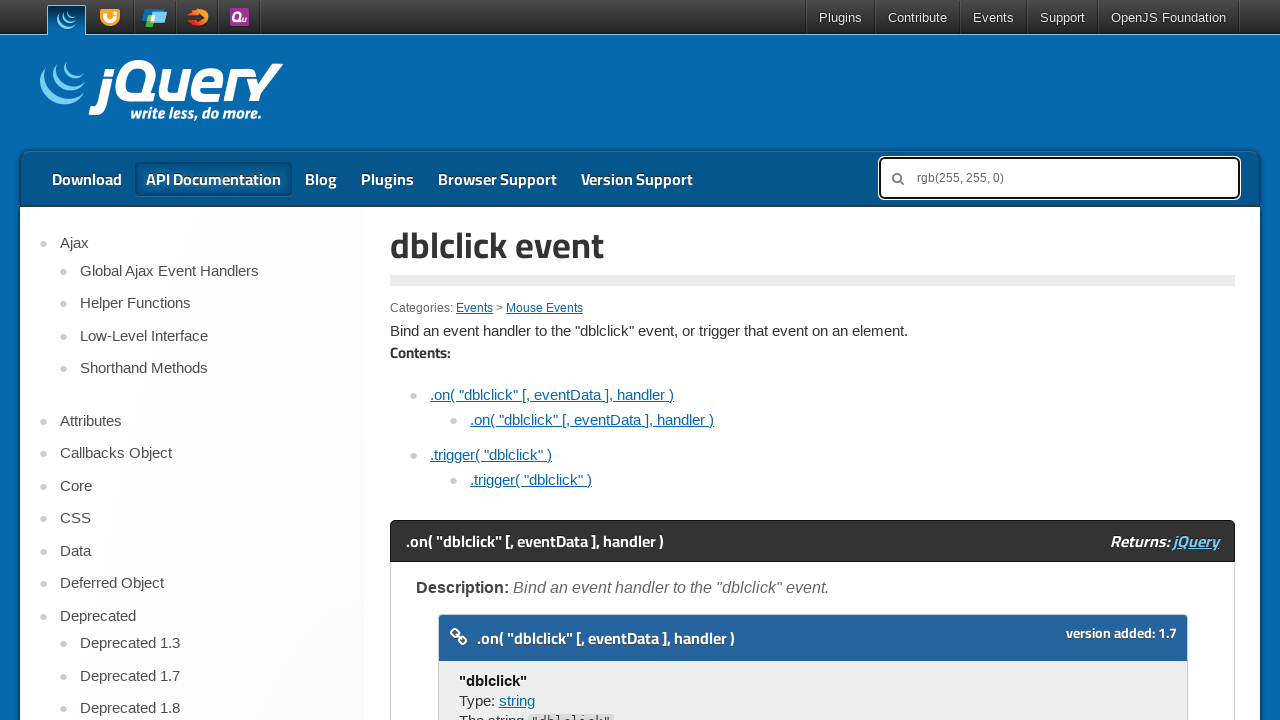

Located jQuery in Action link
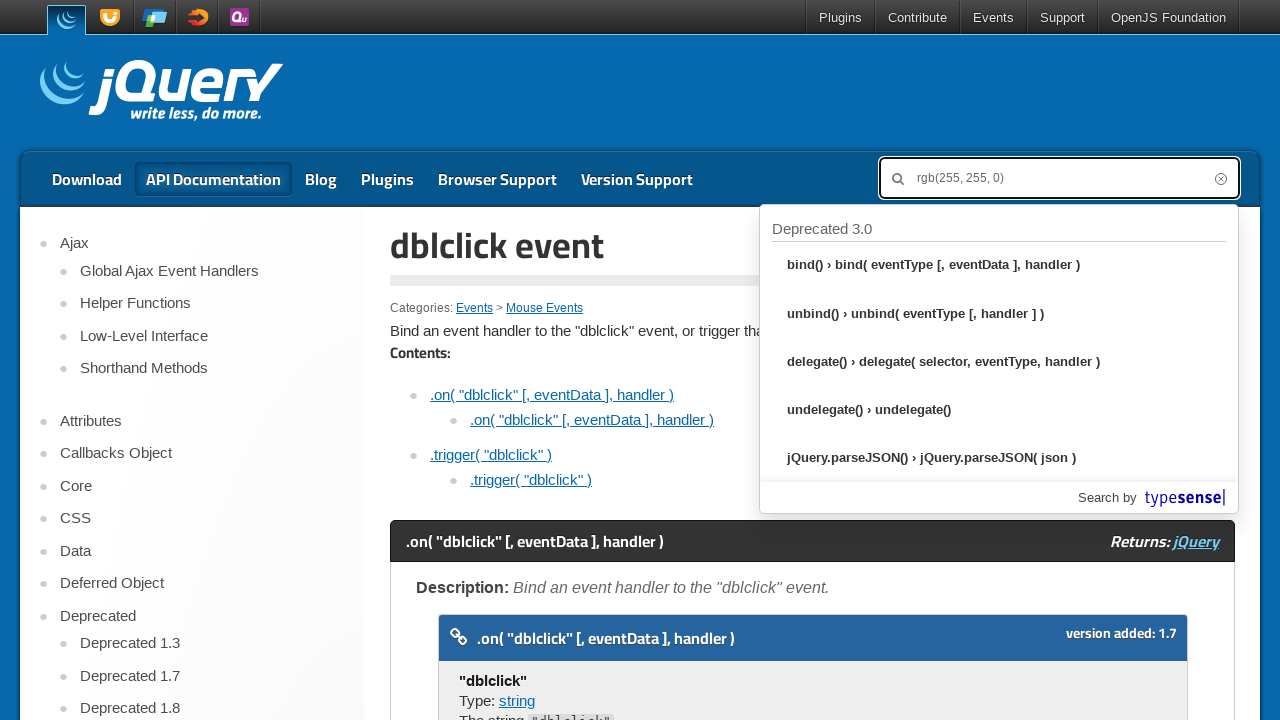

Scrolled jQuery in Action link into view
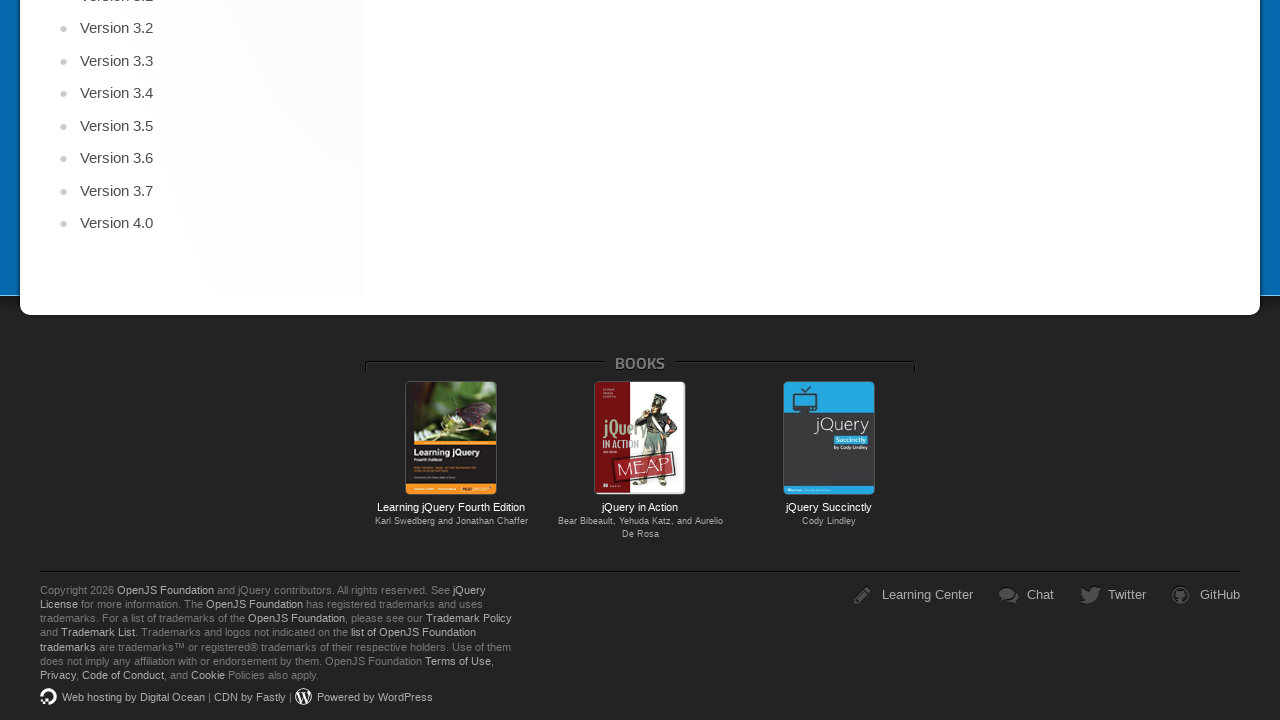

Clicked jQuery in Action link at (640, 438) on a[href='https://www.manning.com/books/jquery-in-action-third-edition']
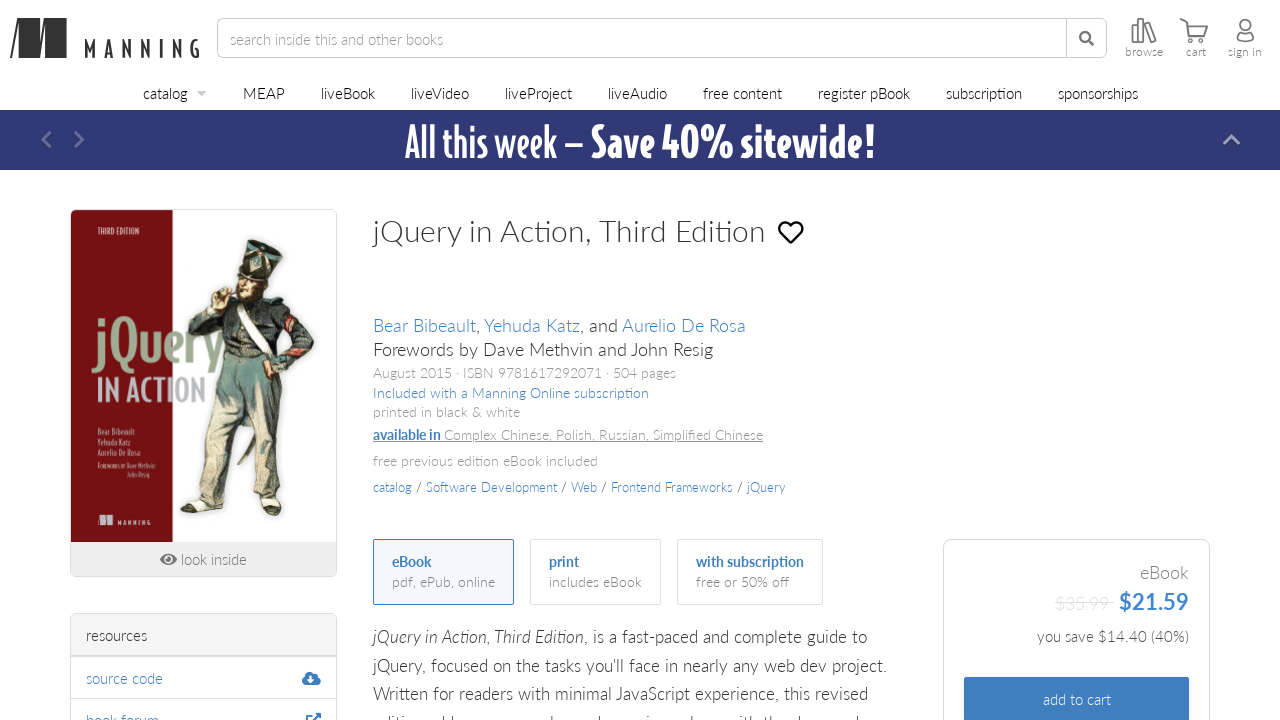

Navigated to jQuery in Action Manning book page
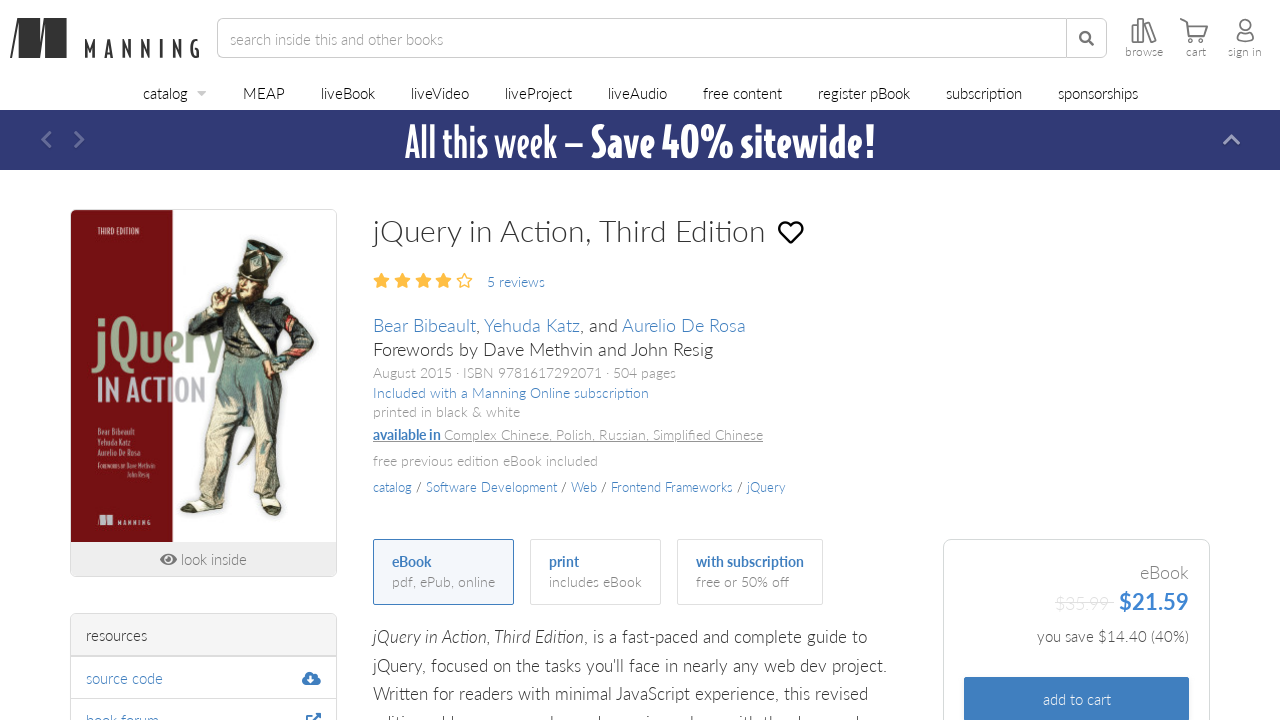

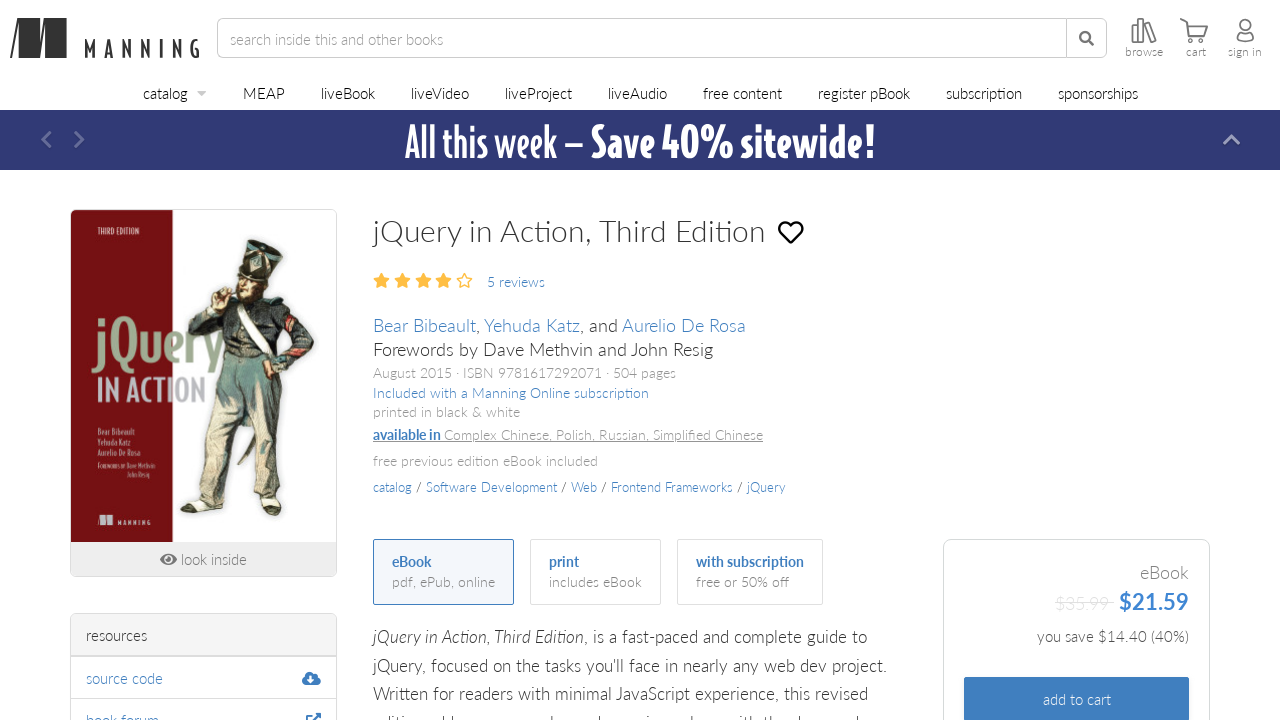